Tests dynamic control functionality by clicking Enable/Disable buttons and verifying that an input field becomes enabled/disabled with corresponding status messages

Starting URL: http://the-internet.herokuapp.com/dynamic_controls

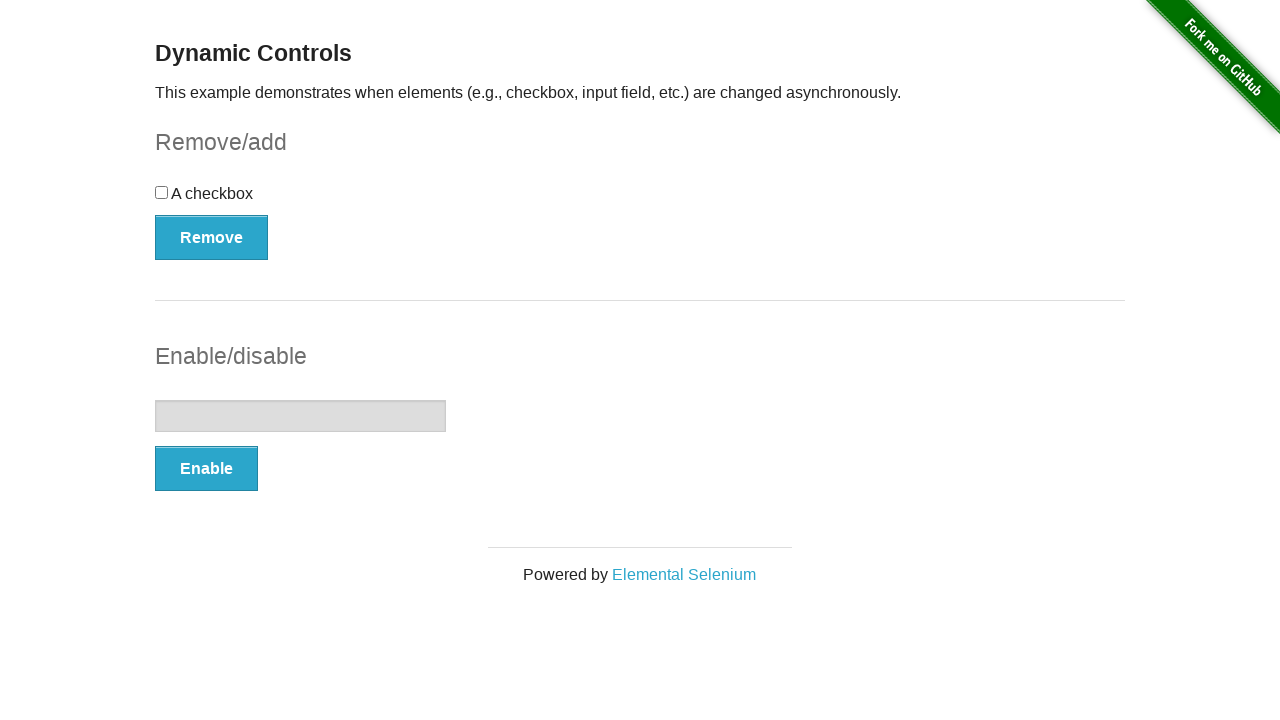

Navigated to dynamic controls page
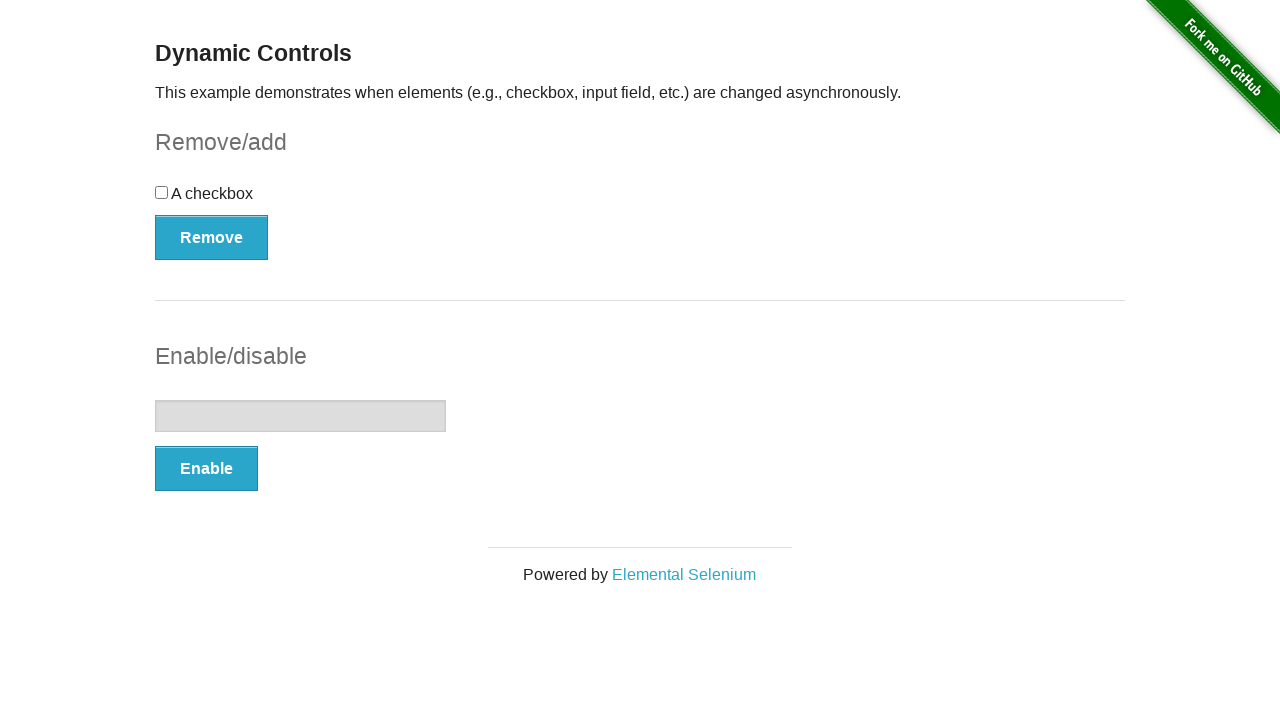

Clicked Enable button to enable the input field at (206, 469) on xpath=//button[contains(text(), 'Enable')]
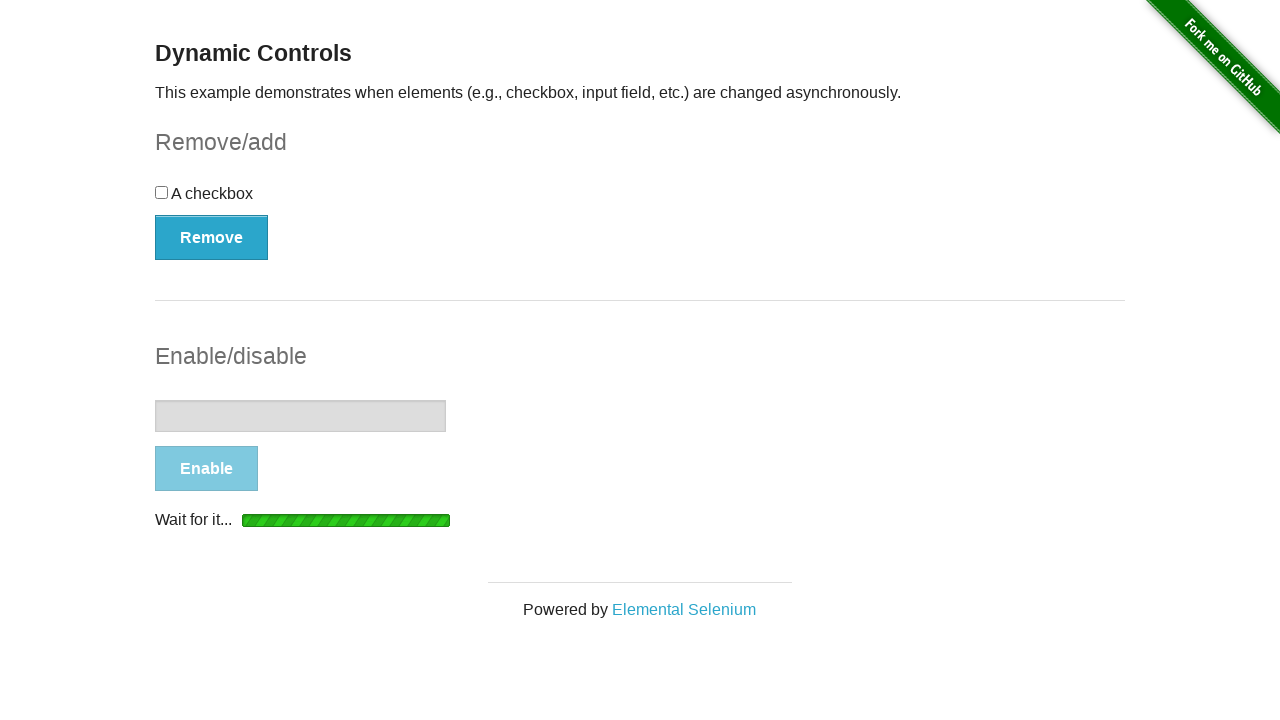

Input field became enabled (disabled attribute removed)
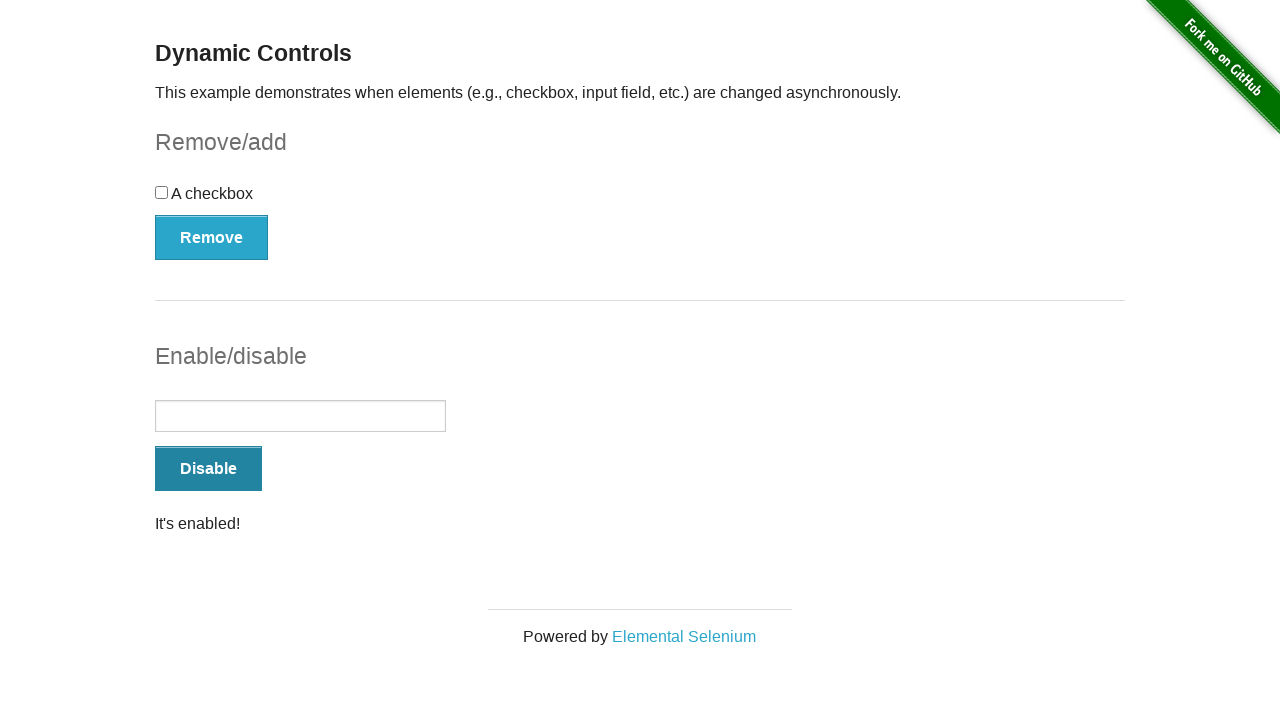

Status message element loaded
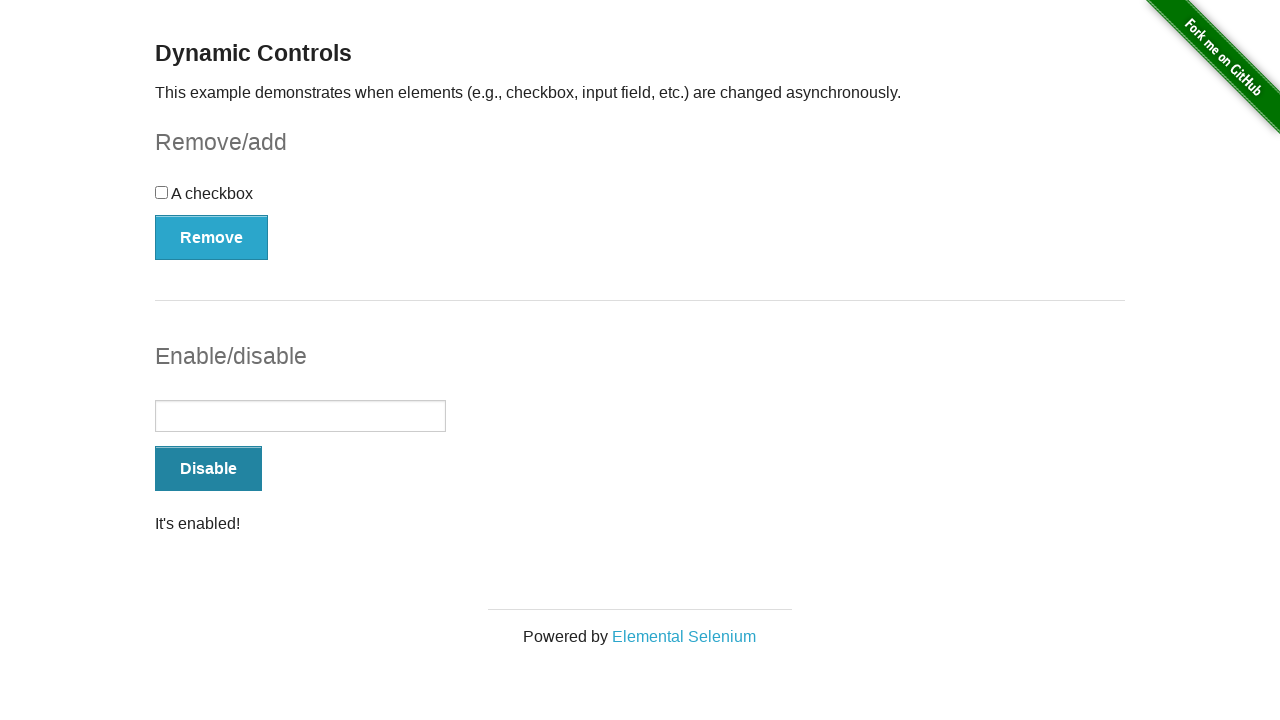

Verified status message shows 'It's enabled!'
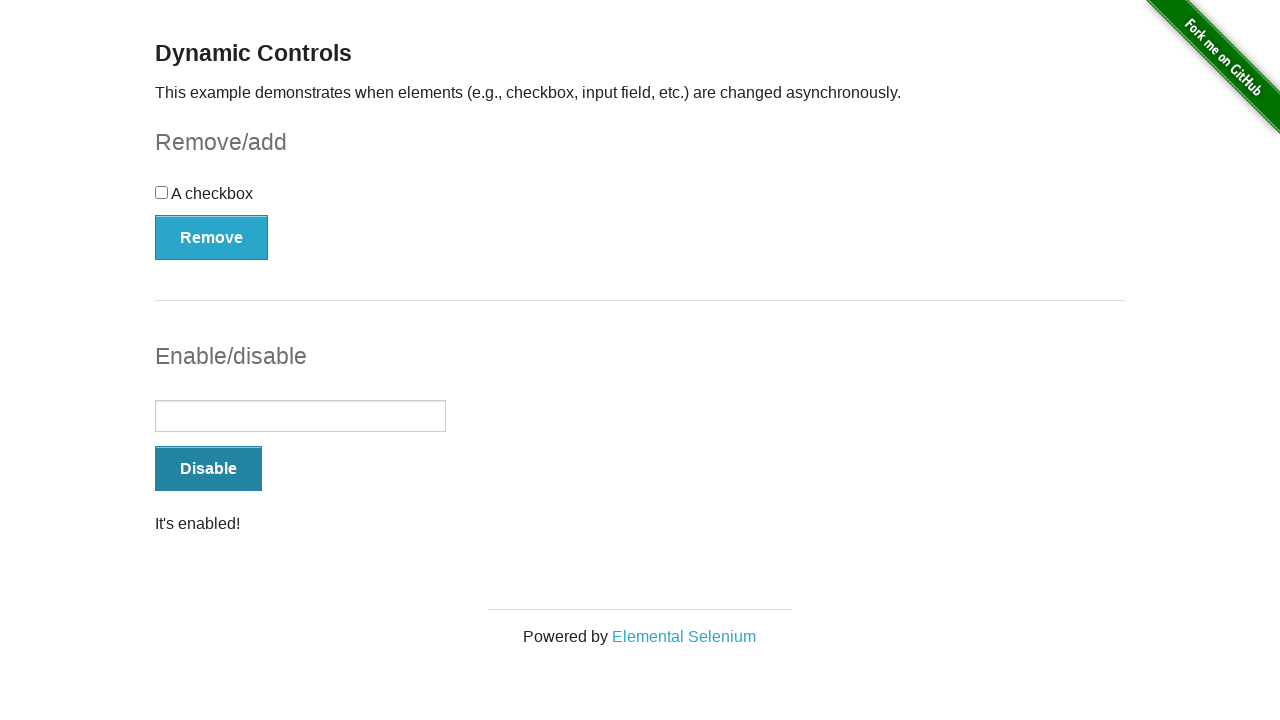

Clicked Disable button to disable the input field at (208, 469) on xpath=//button[contains(text(), 'Disable')]
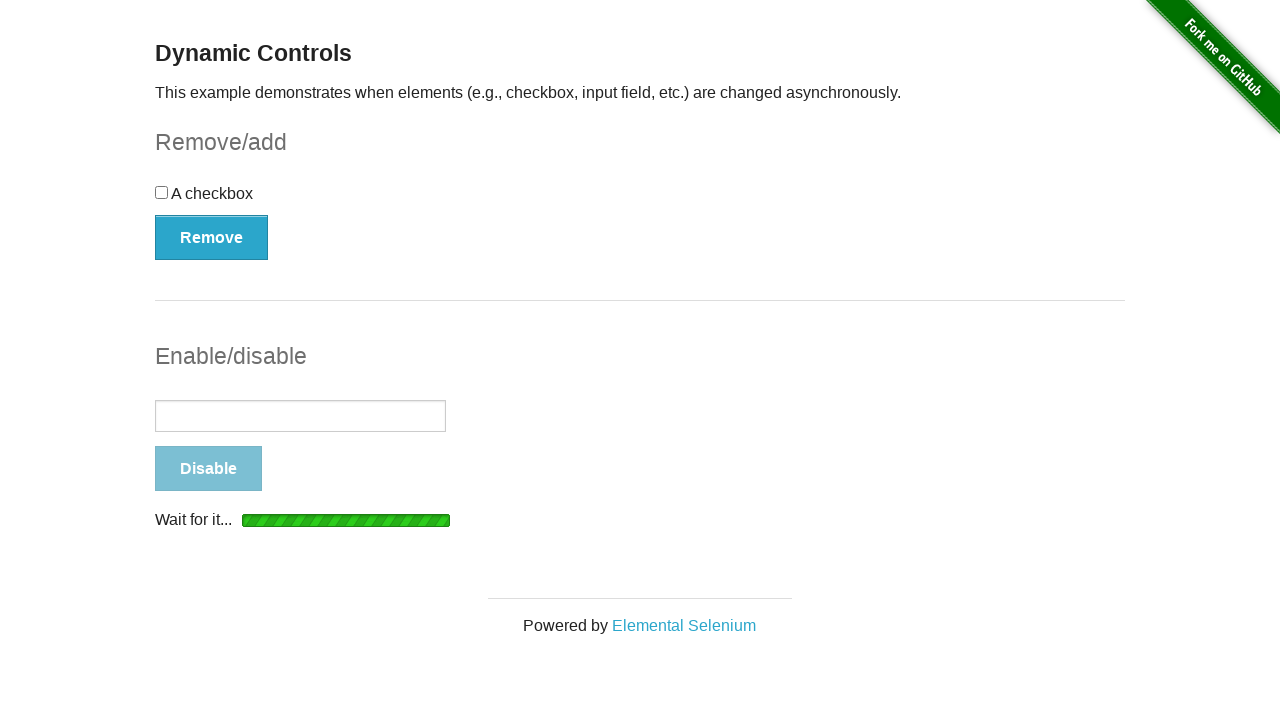

Input field became disabled (disabled attribute added)
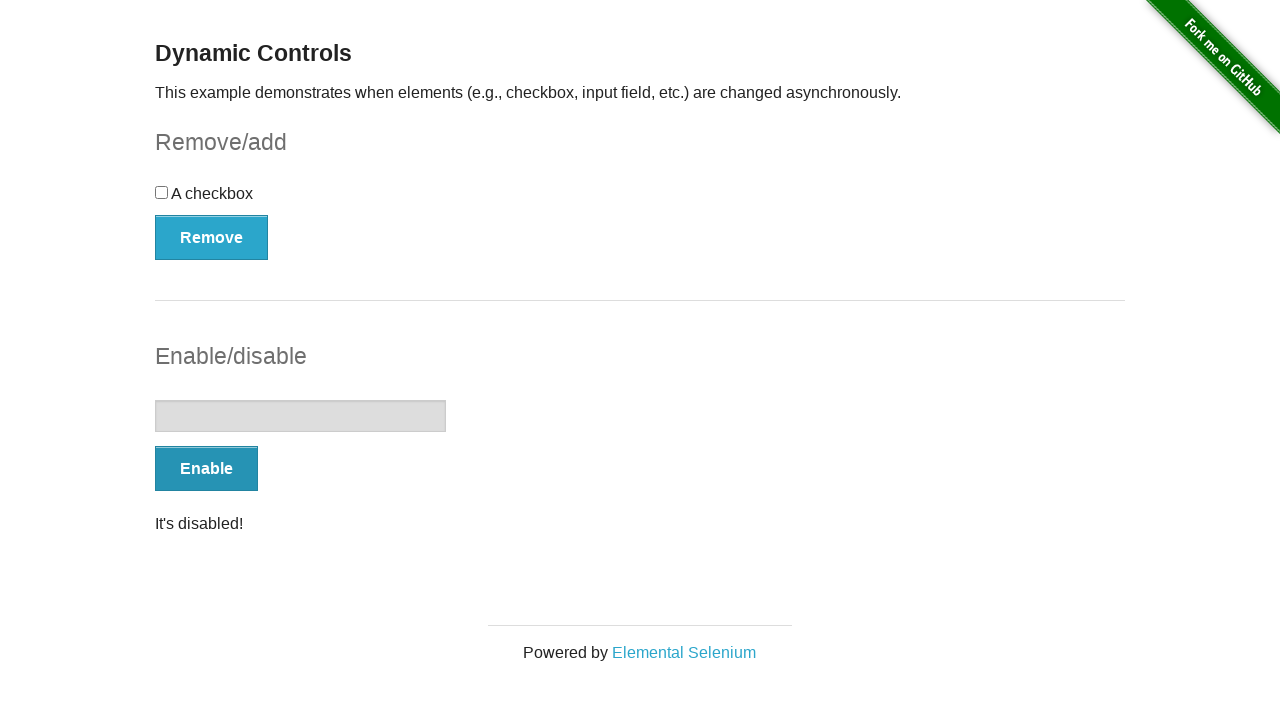

Status message element loaded
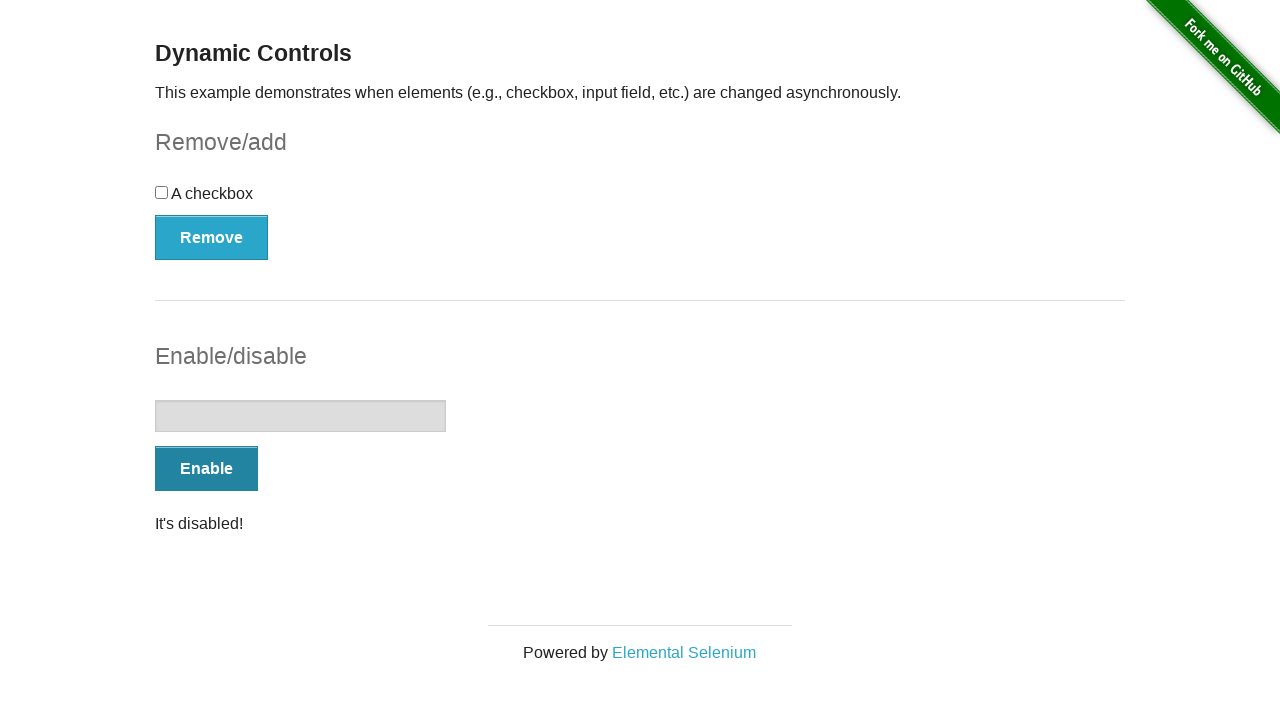

Verified status message shows 'It's disabled!'
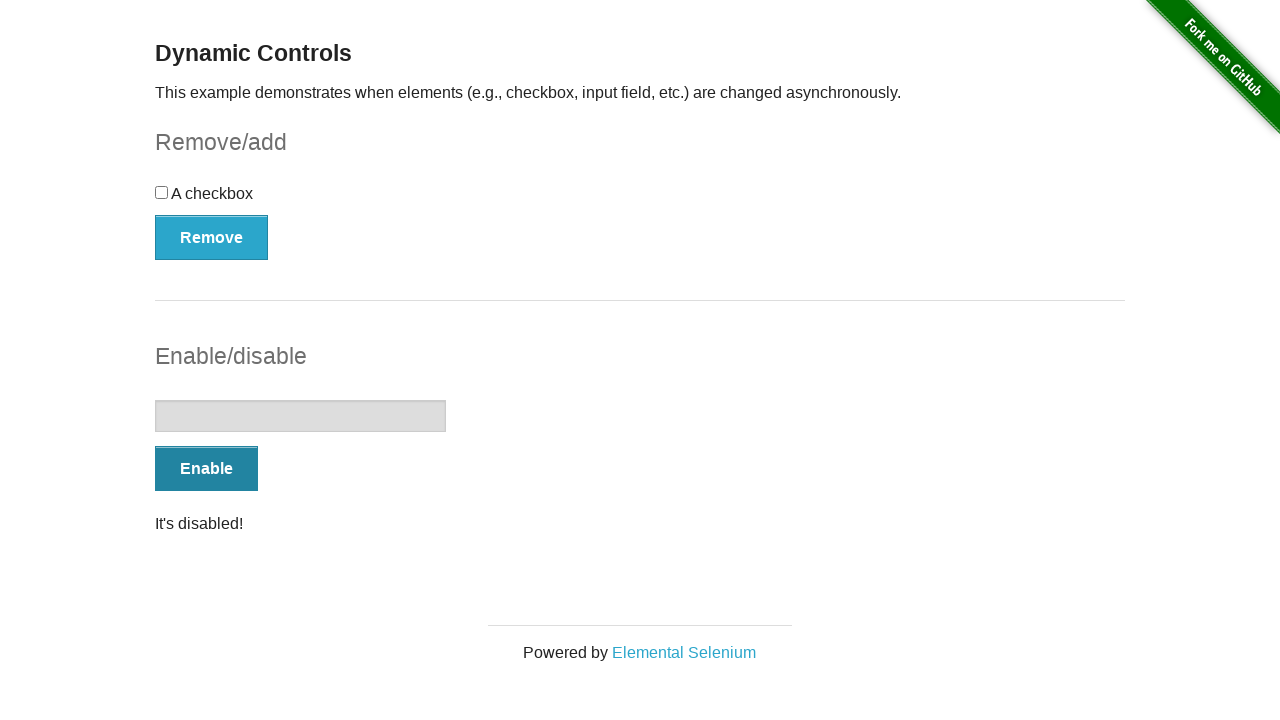

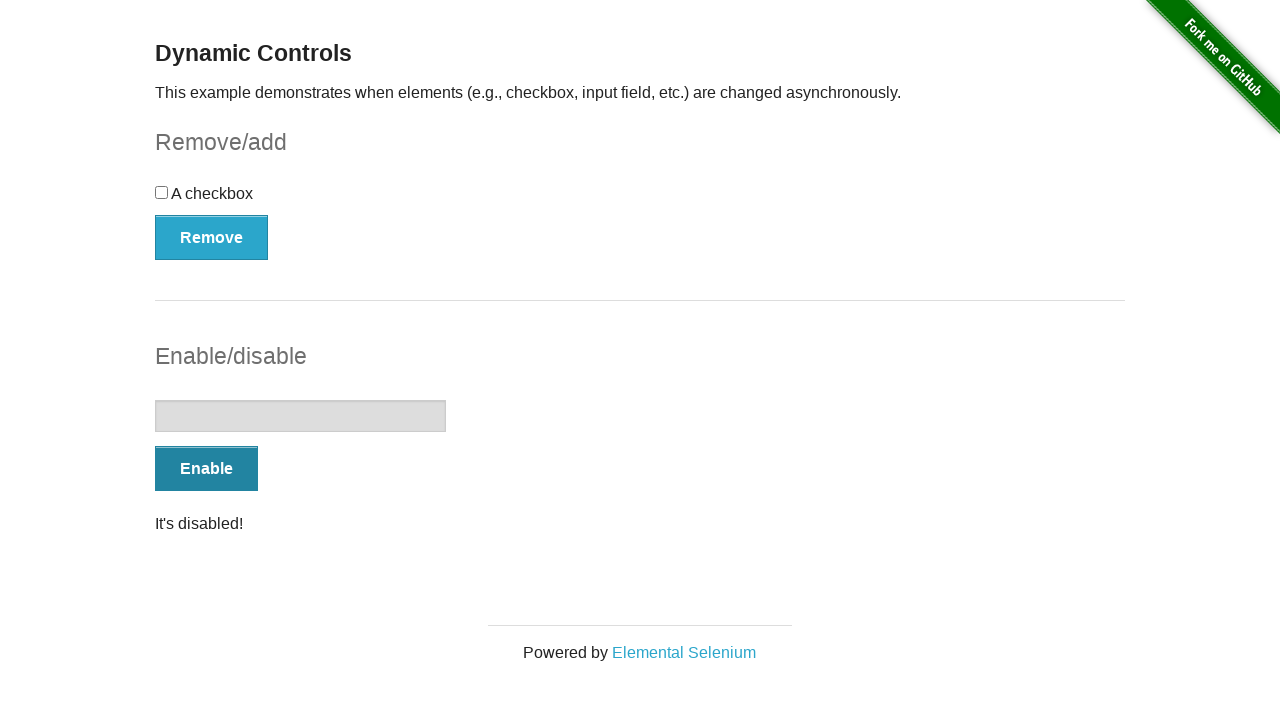